Tests the Green Kart e-commerce page by searching for products starting with "ca" and verifying that 4 matching products are displayed

Starting URL: https://rahulshettyacademy.com/seleniumPractise/

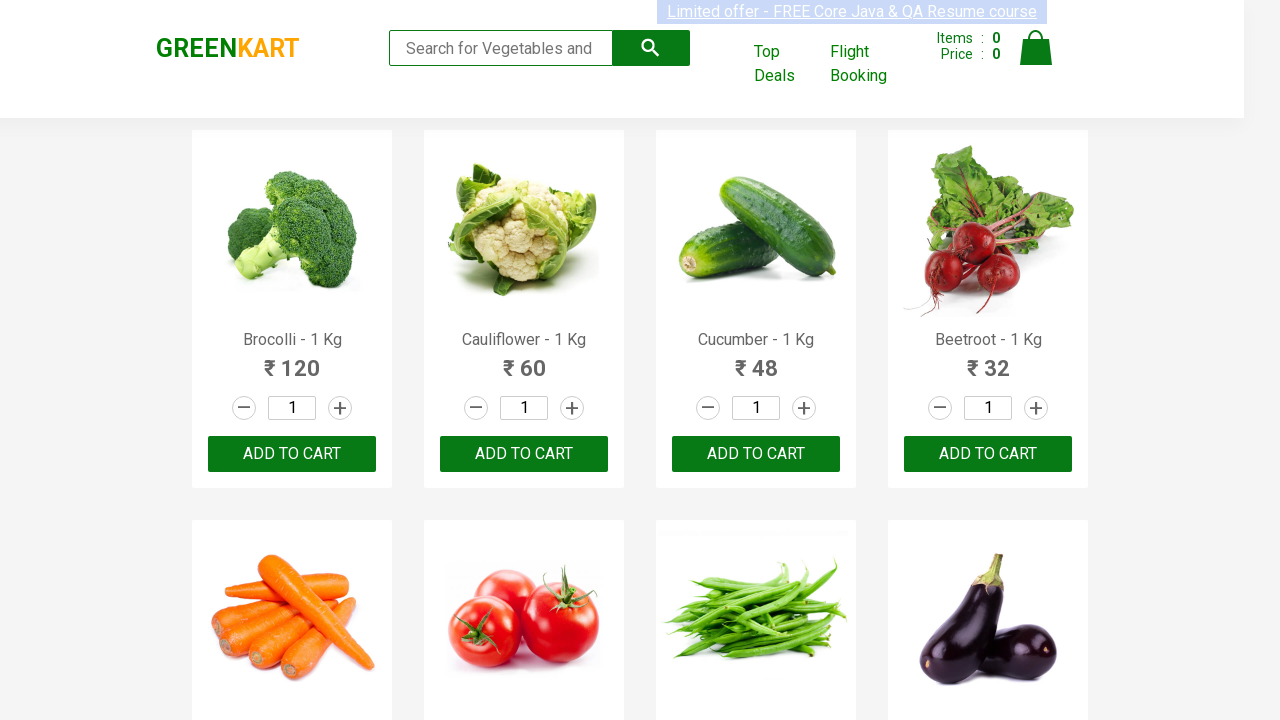

Filled search box with 'ca' to filter products on .search-keyword
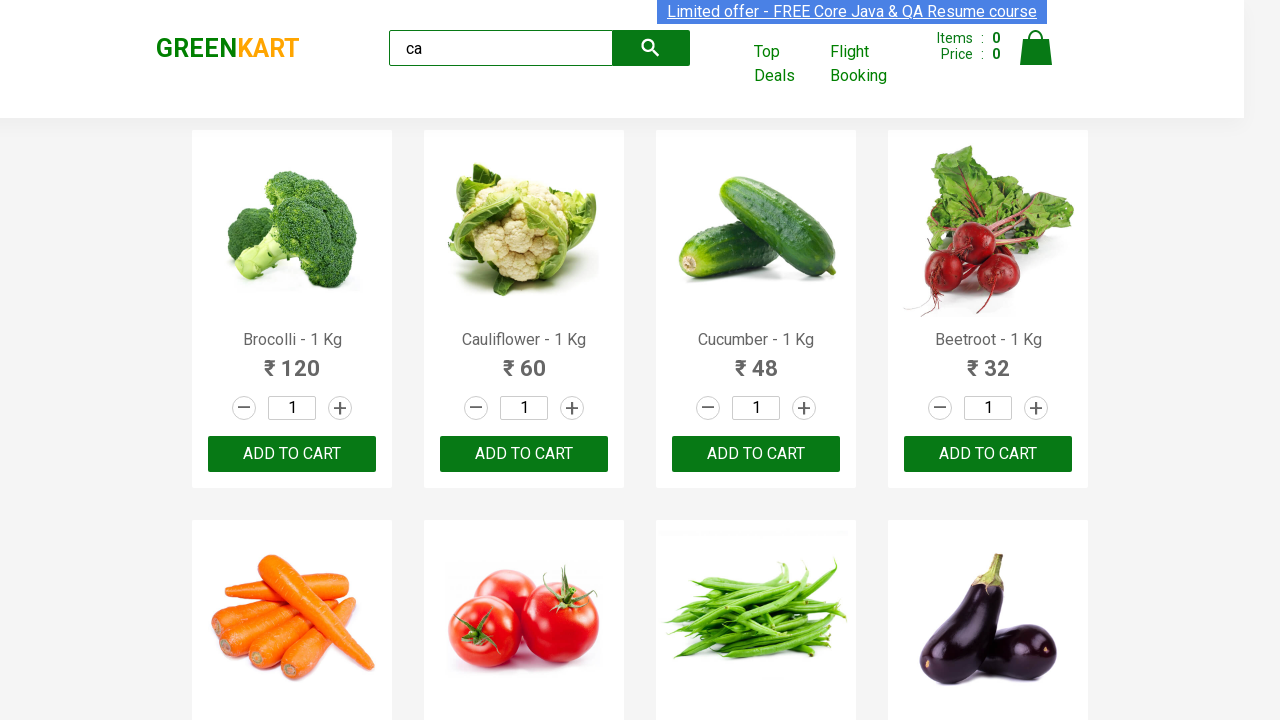

Waited 2000ms for products to filter
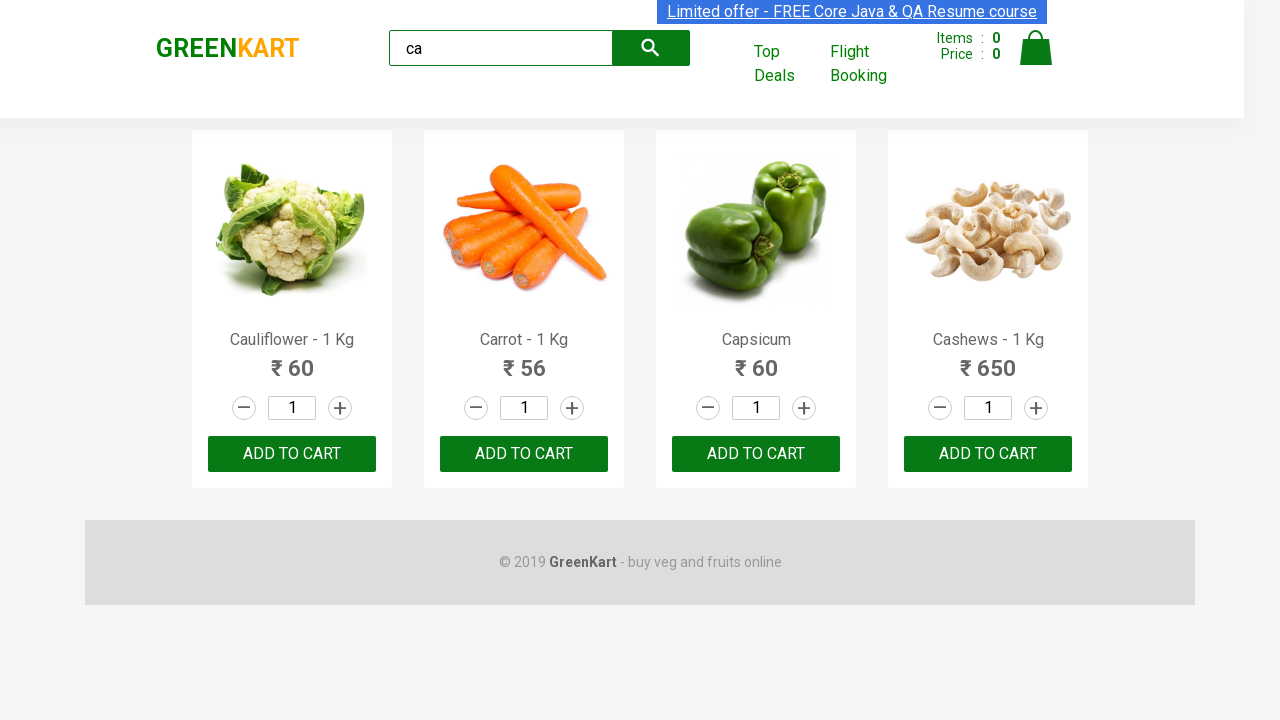

Located all product elements in the products container
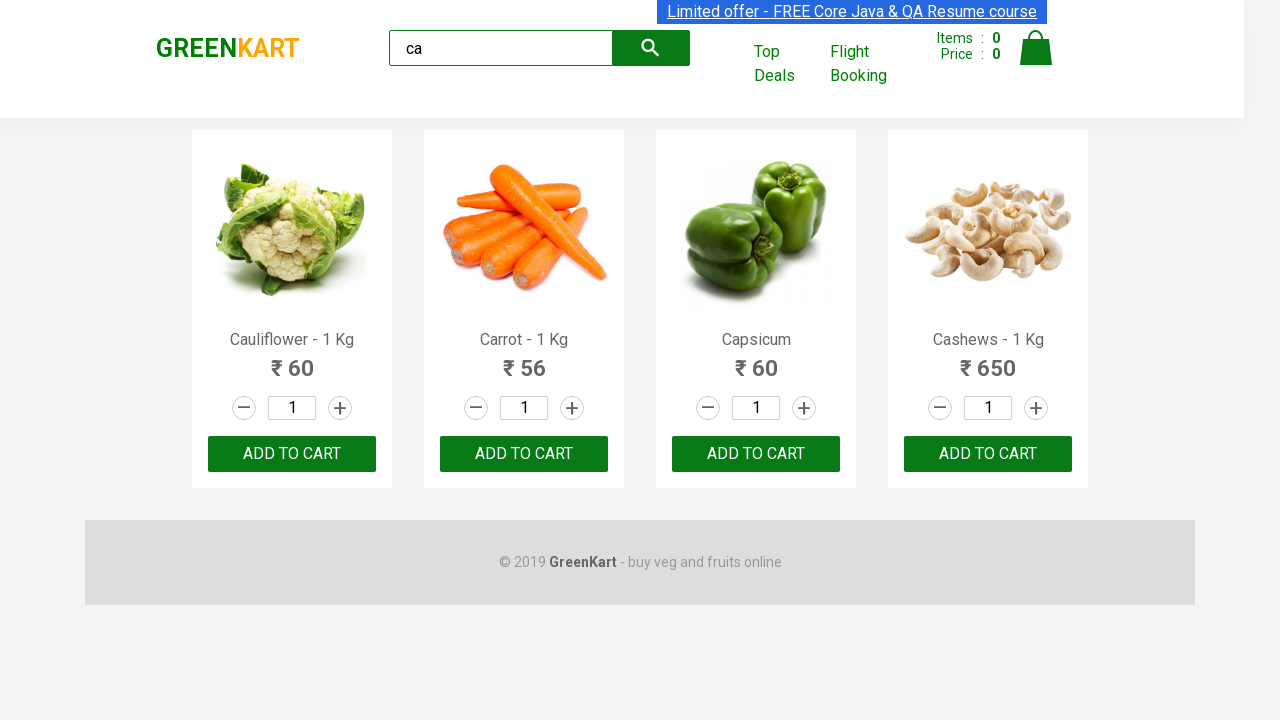

Waited for first product to become visible
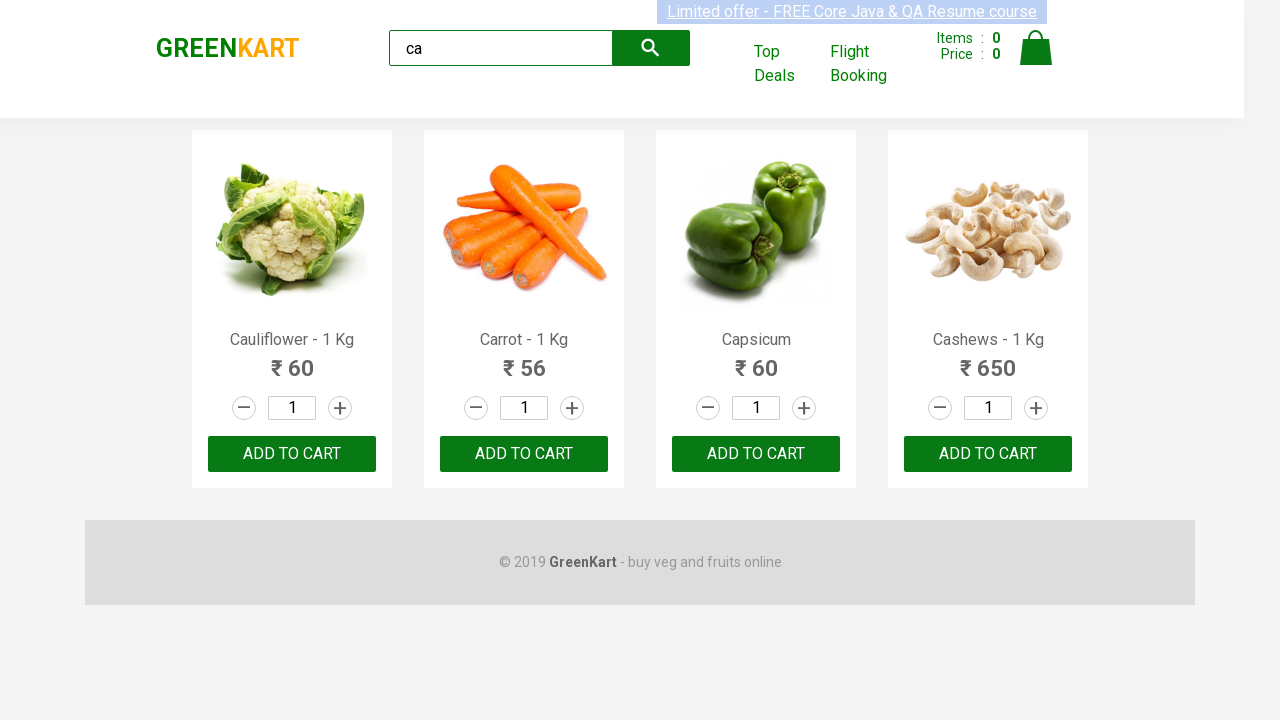

Verified that exactly 4 products are displayed after filtering by 'ca'
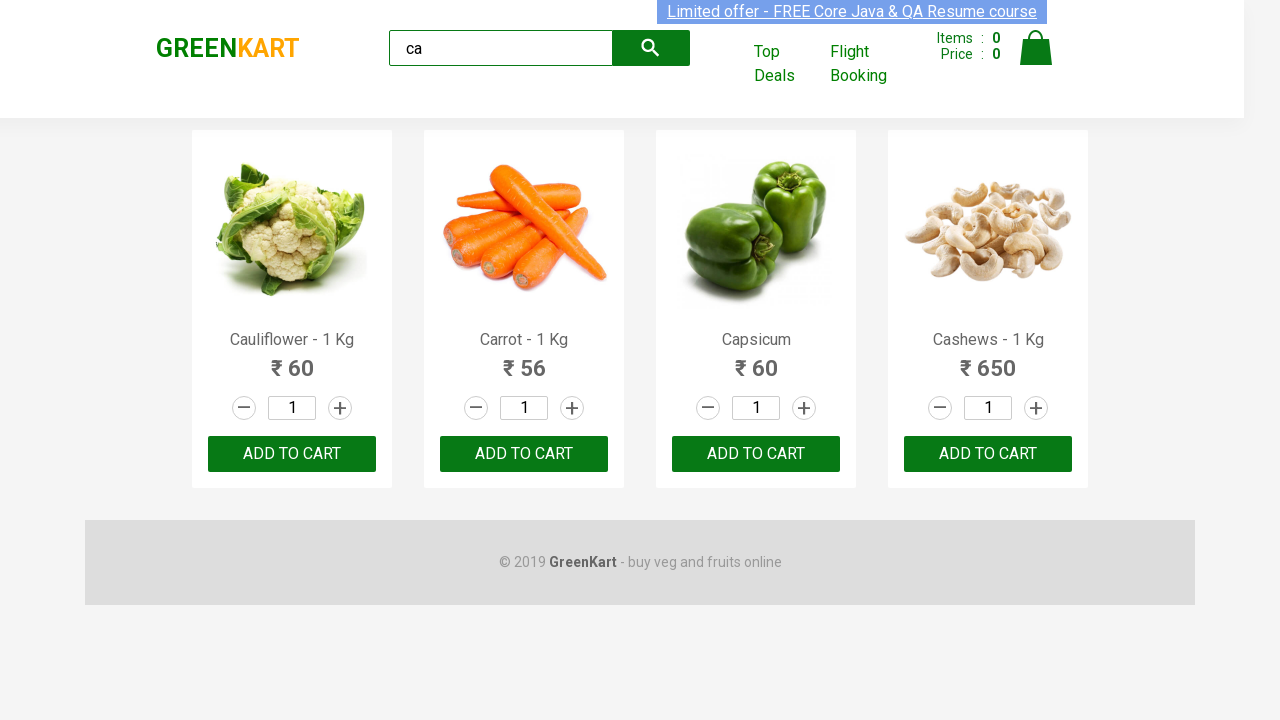

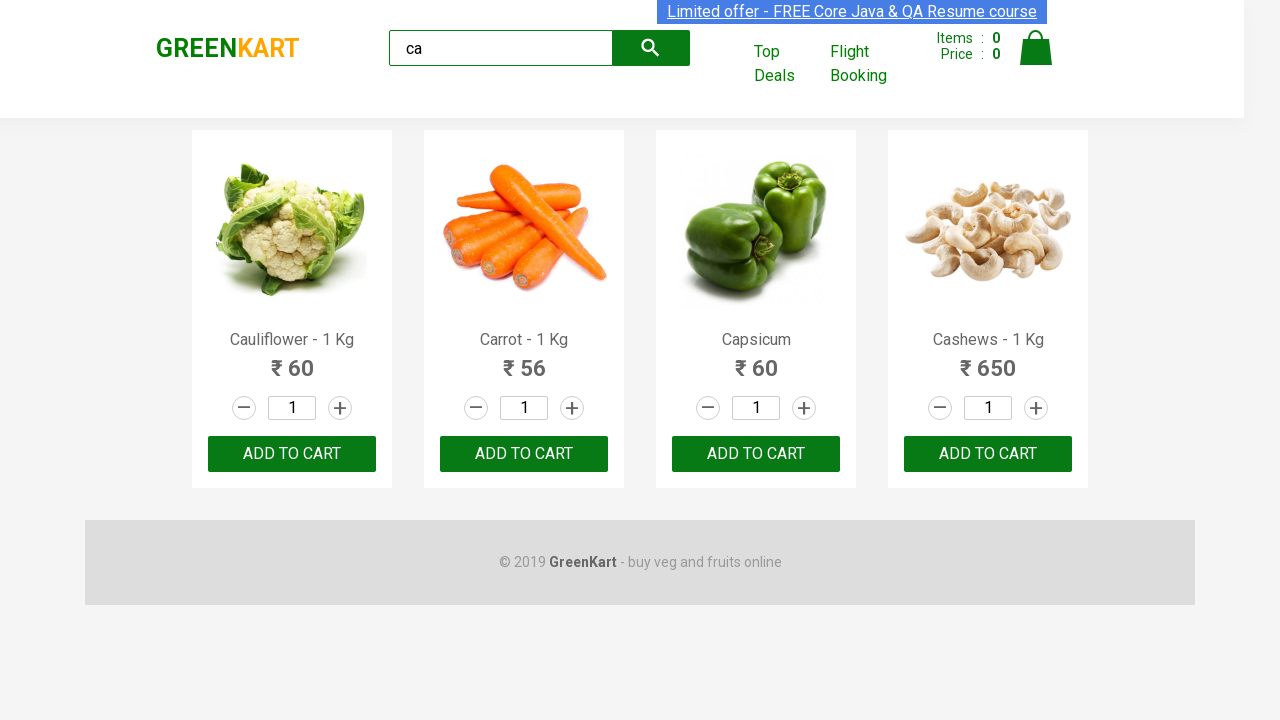